Tests email validation by entering an invalid email format

Starting URL: https://codility-frontend-prod.s3.amazonaws.com/media/task_static/qa_login_page/9a83bda125cd7398f9f482a3d6d45ea4/static/attachments/reference_page.html

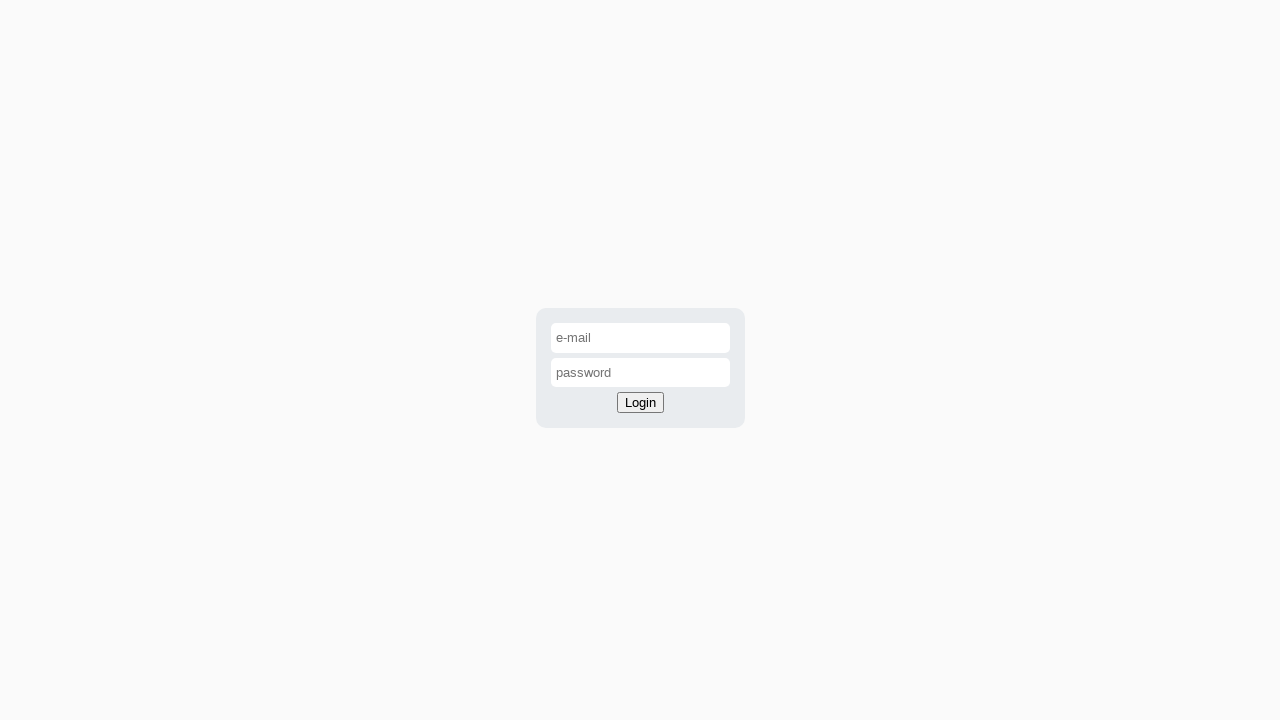

Filled email input field with invalid email format 'invalid-email' on #email-input
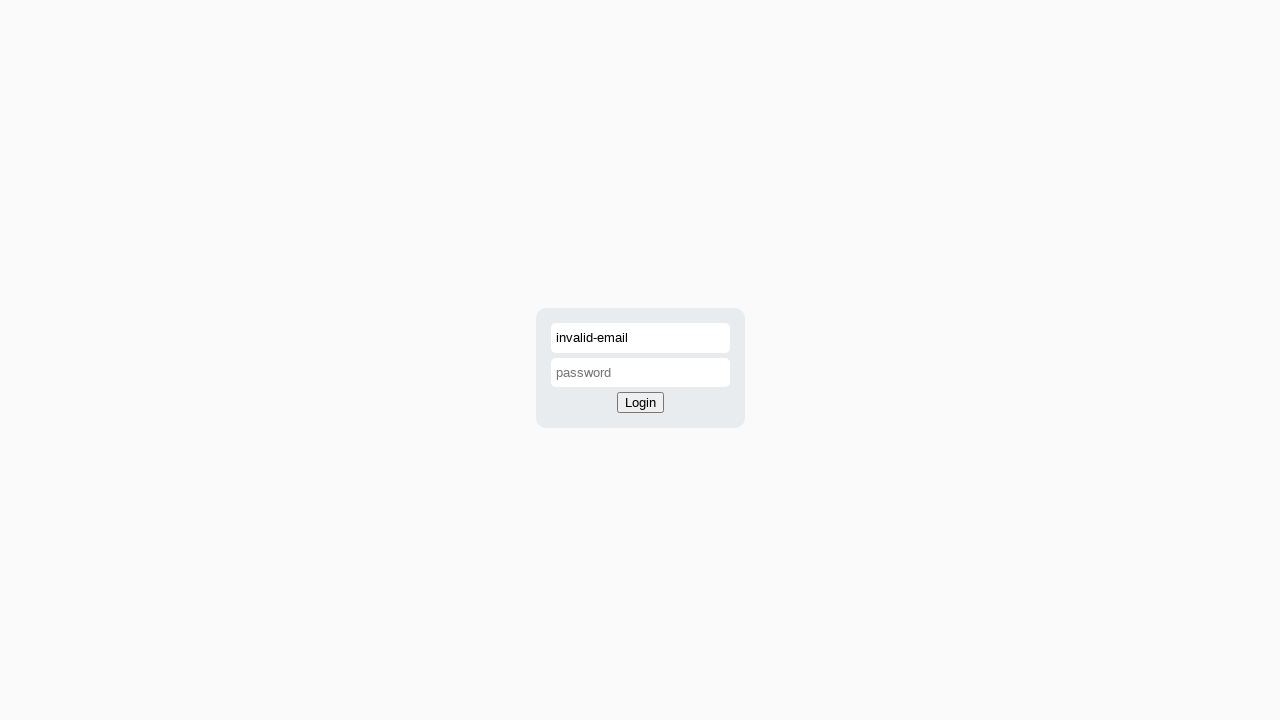

Clicked login button to attempt login with invalid email at (640, 403) on #login-button
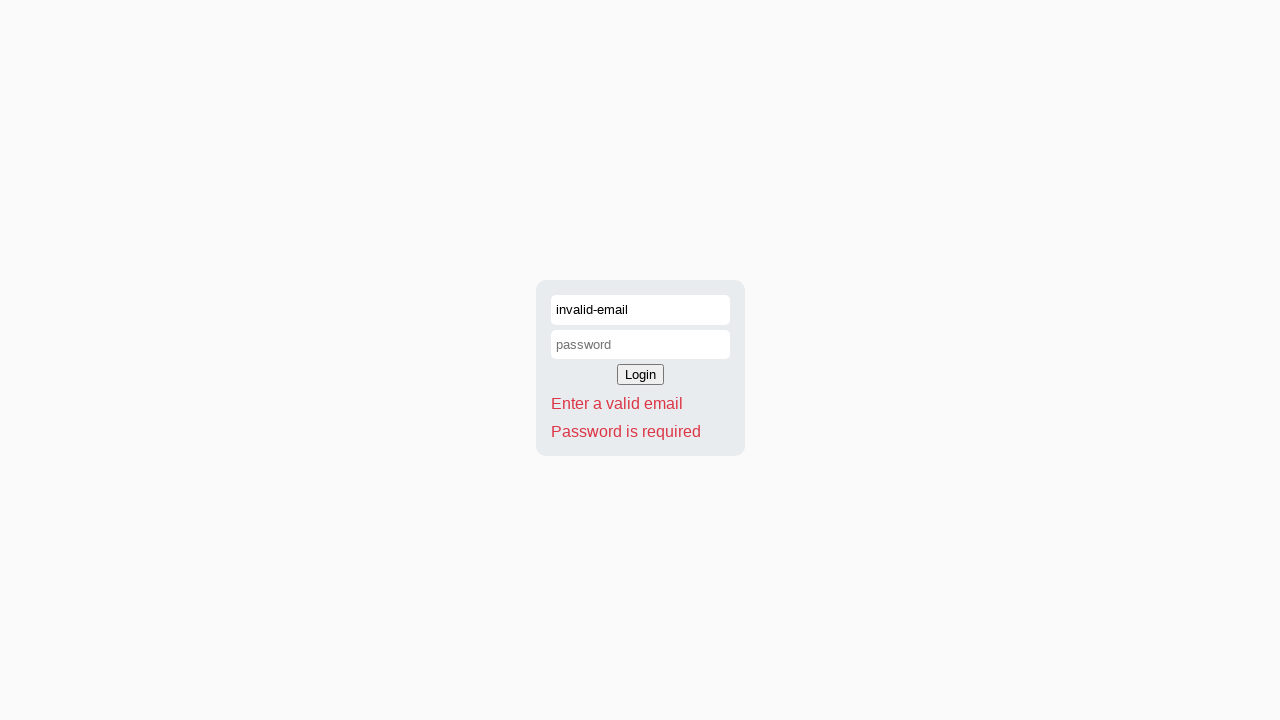

Validation error message appeared on screen
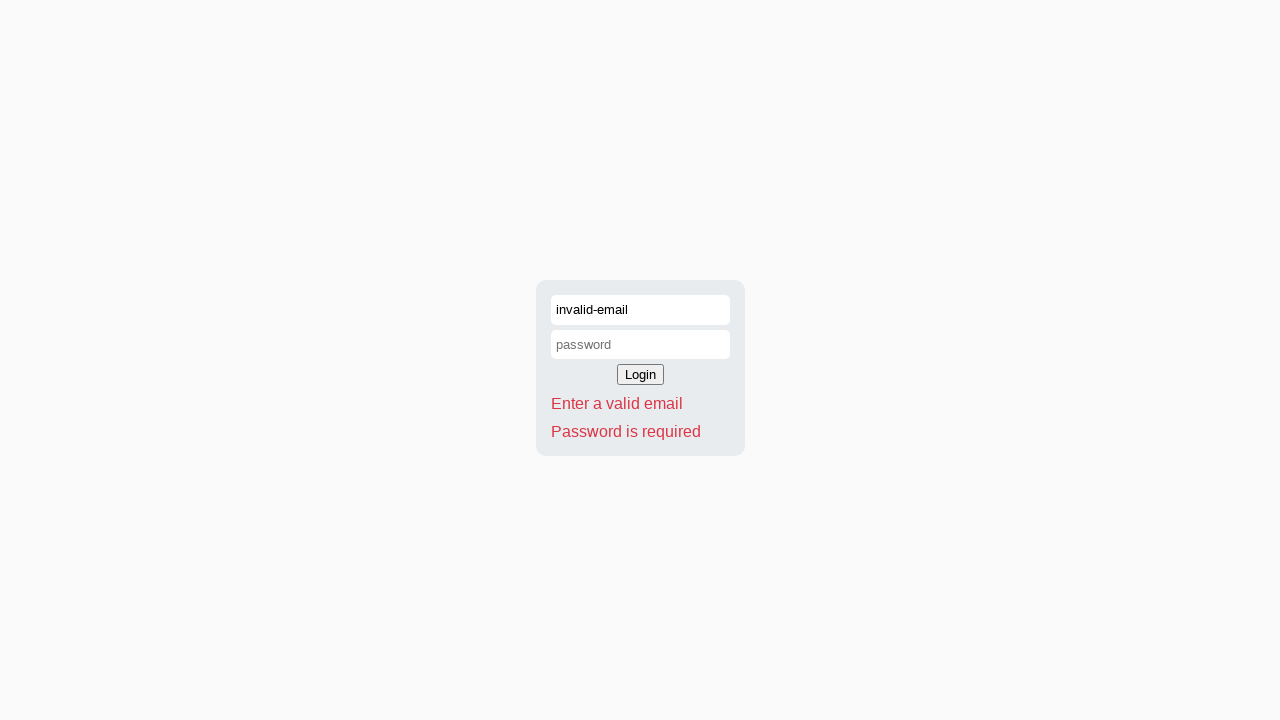

Verified validation error message text equals 'Enter a valid email'
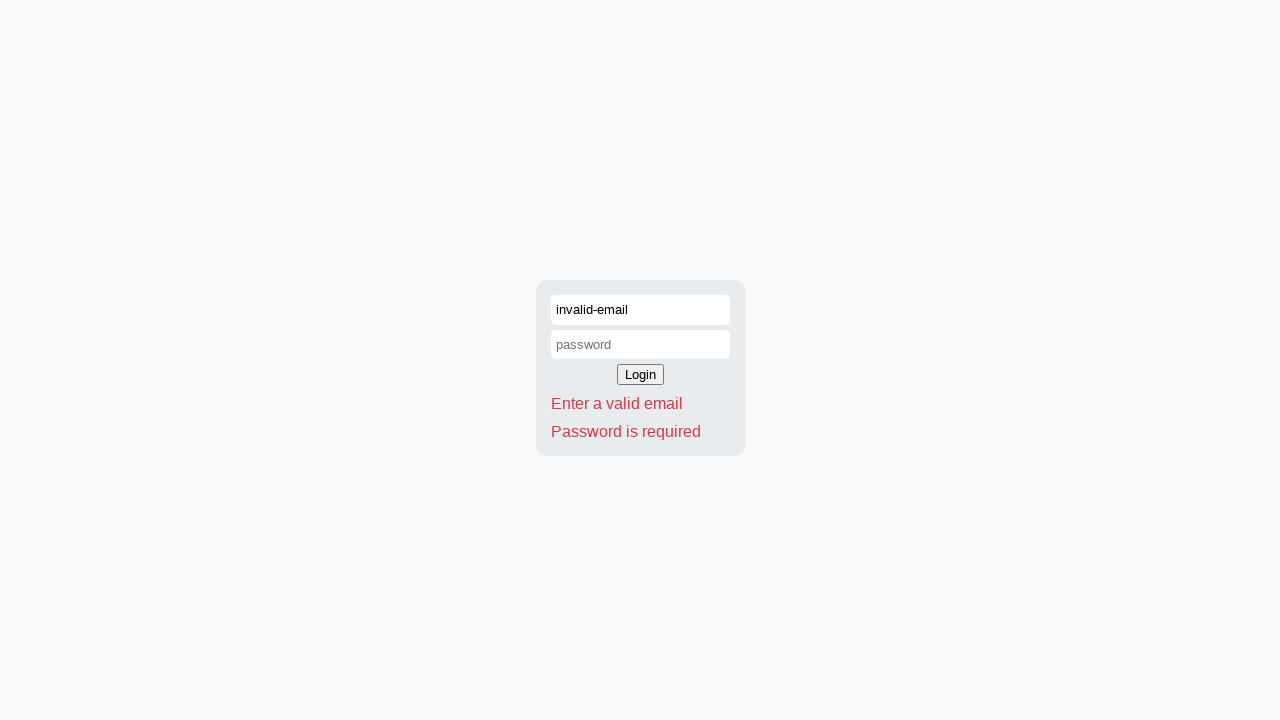

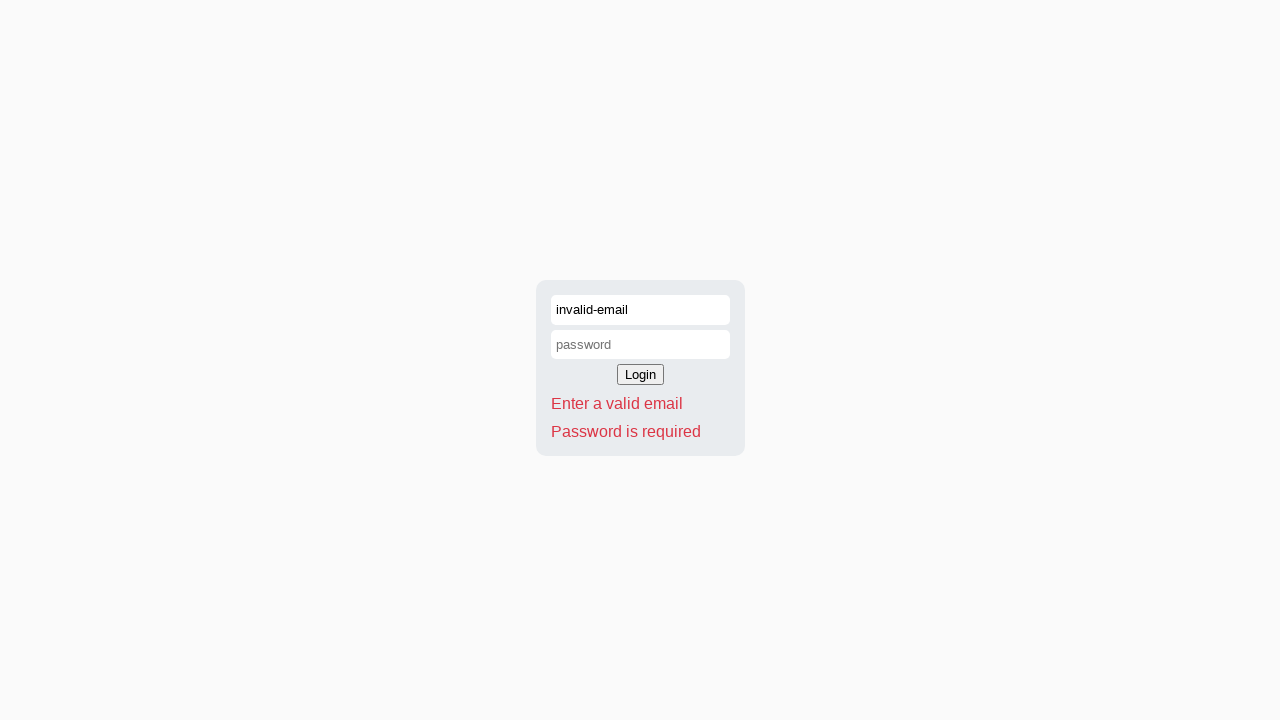